Simple test that navigates to rameshsoft.com website and verifies the page loads

Starting URL: https://www.rameshsoft.com

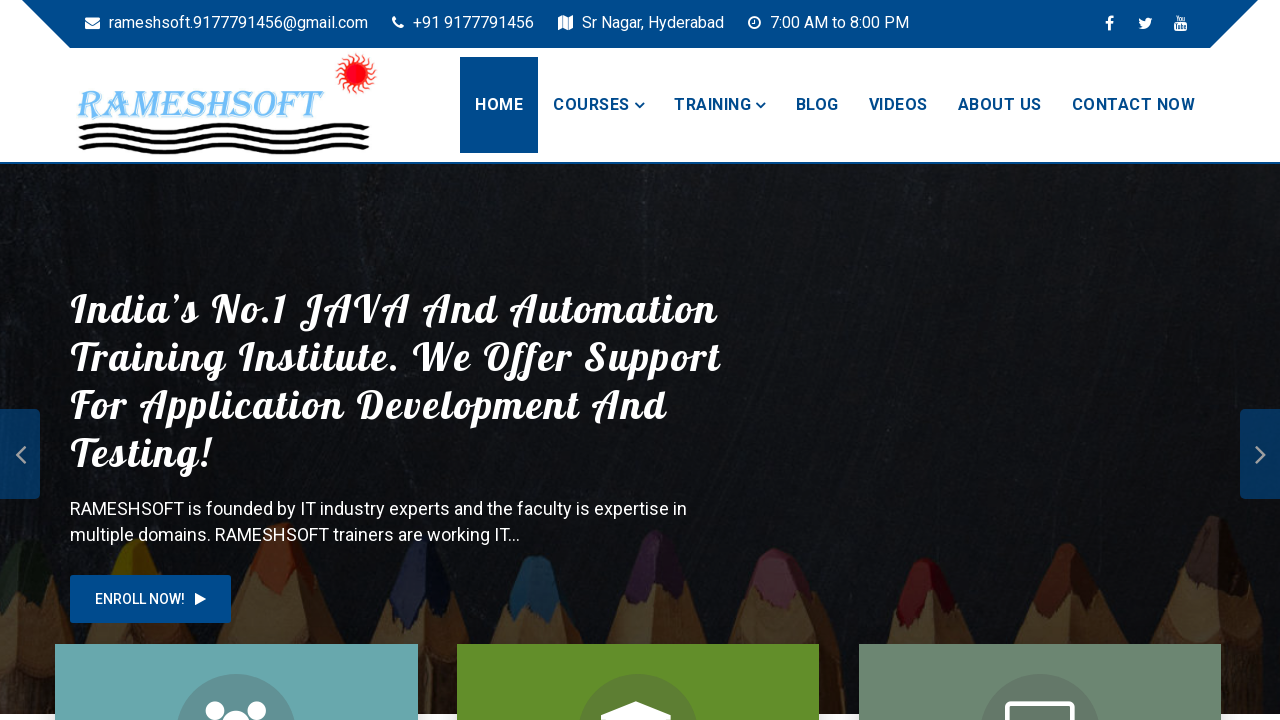

Waited for page to reach domcontentloaded state at https://www.rameshsoft.com
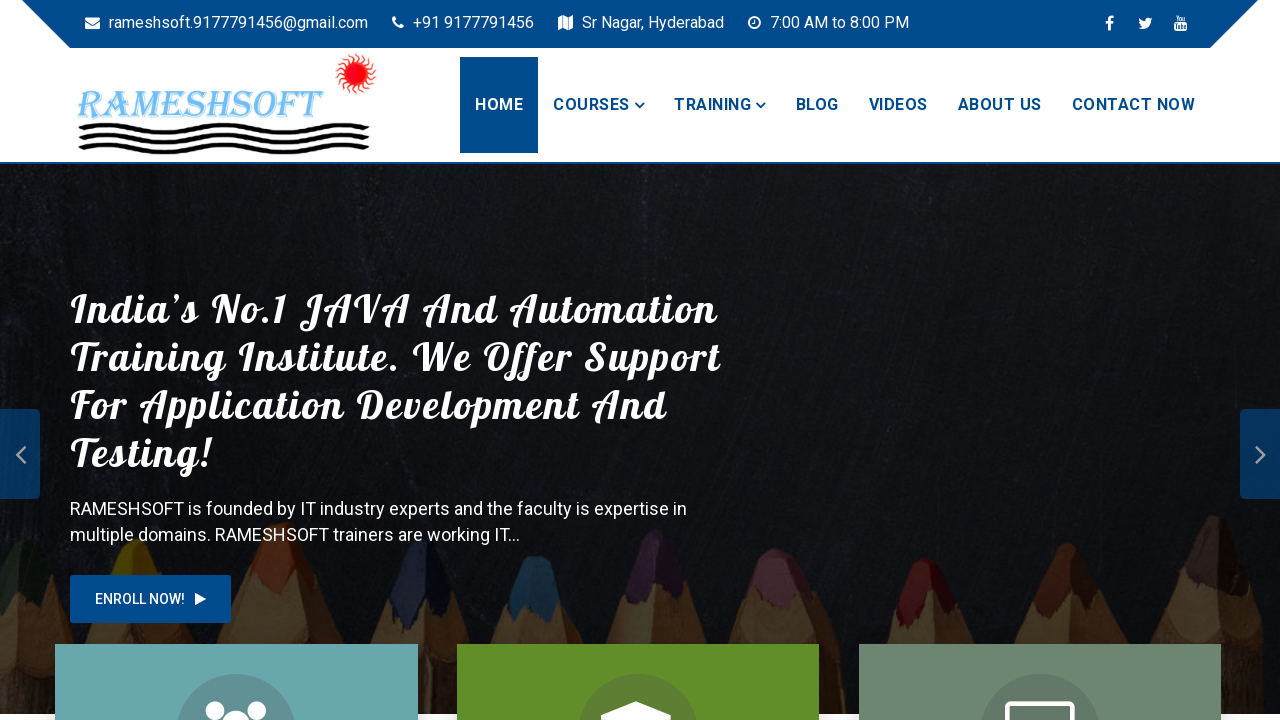

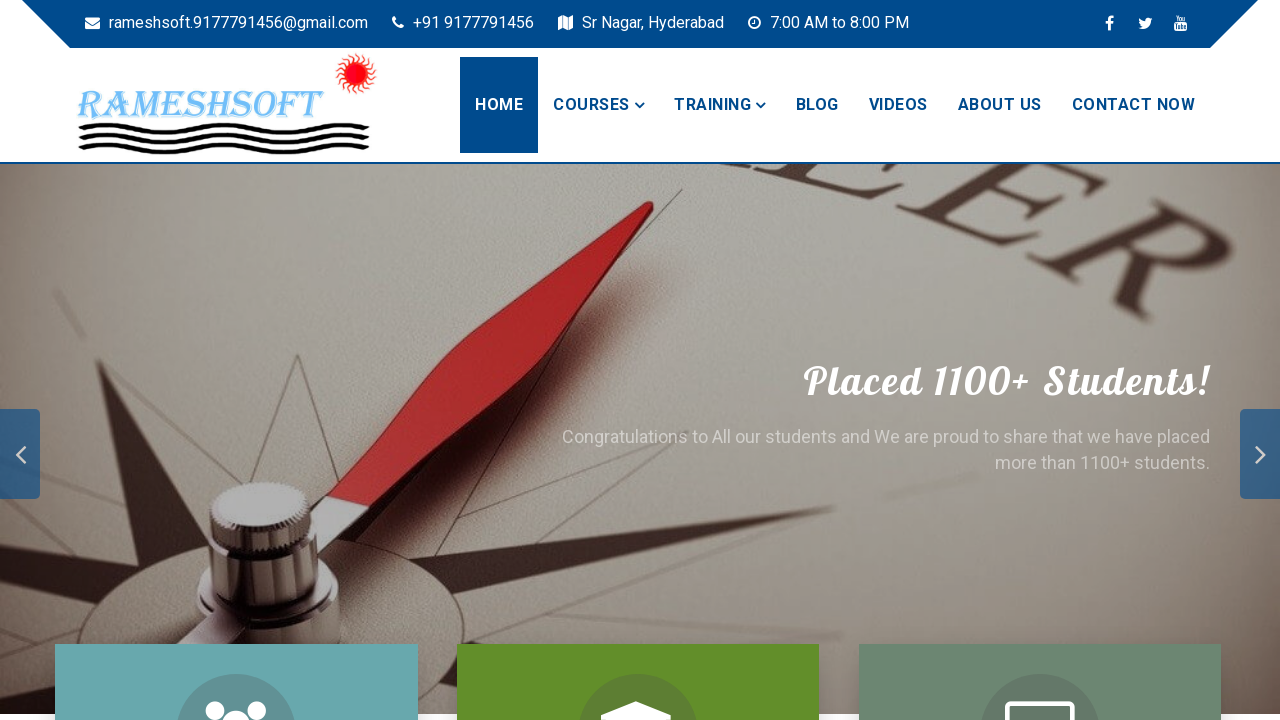